Tests drag and drop functionality on jQuery UI demo page by dragging an element from source to destination within an iframe

Starting URL: http://jqueryui.com/droppable/#default

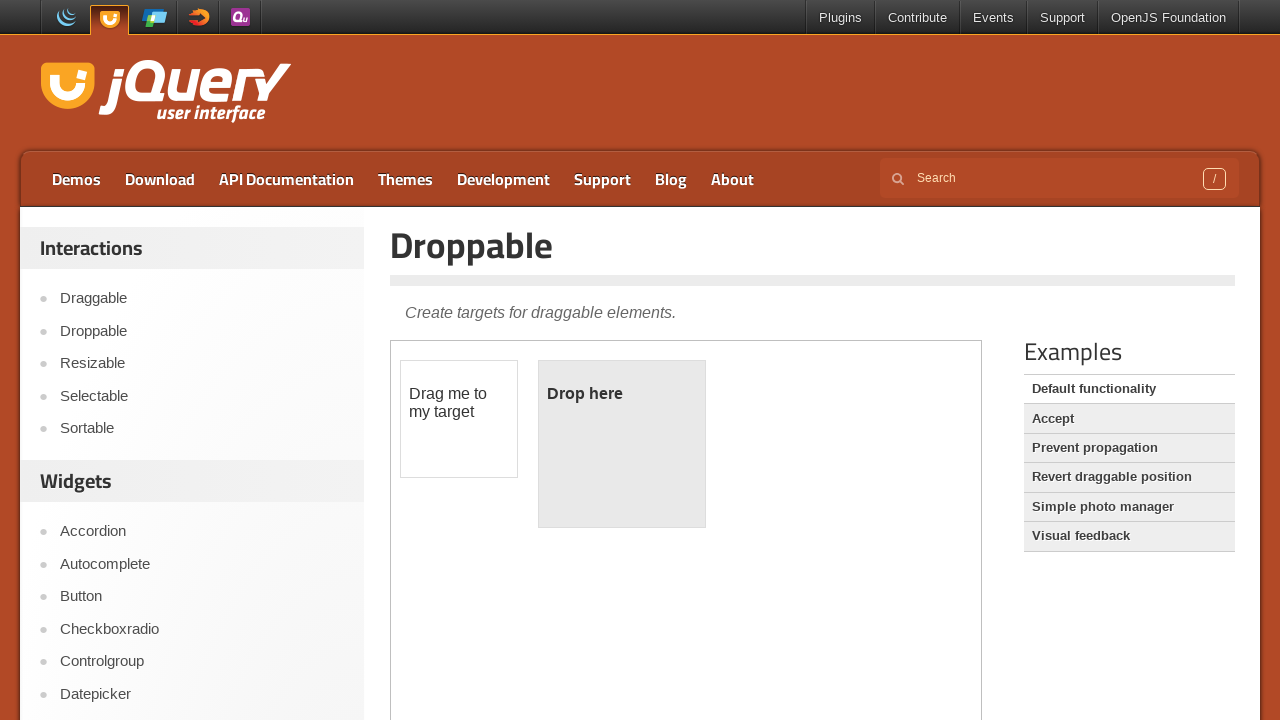

Located the iframe containing drag and drop demo
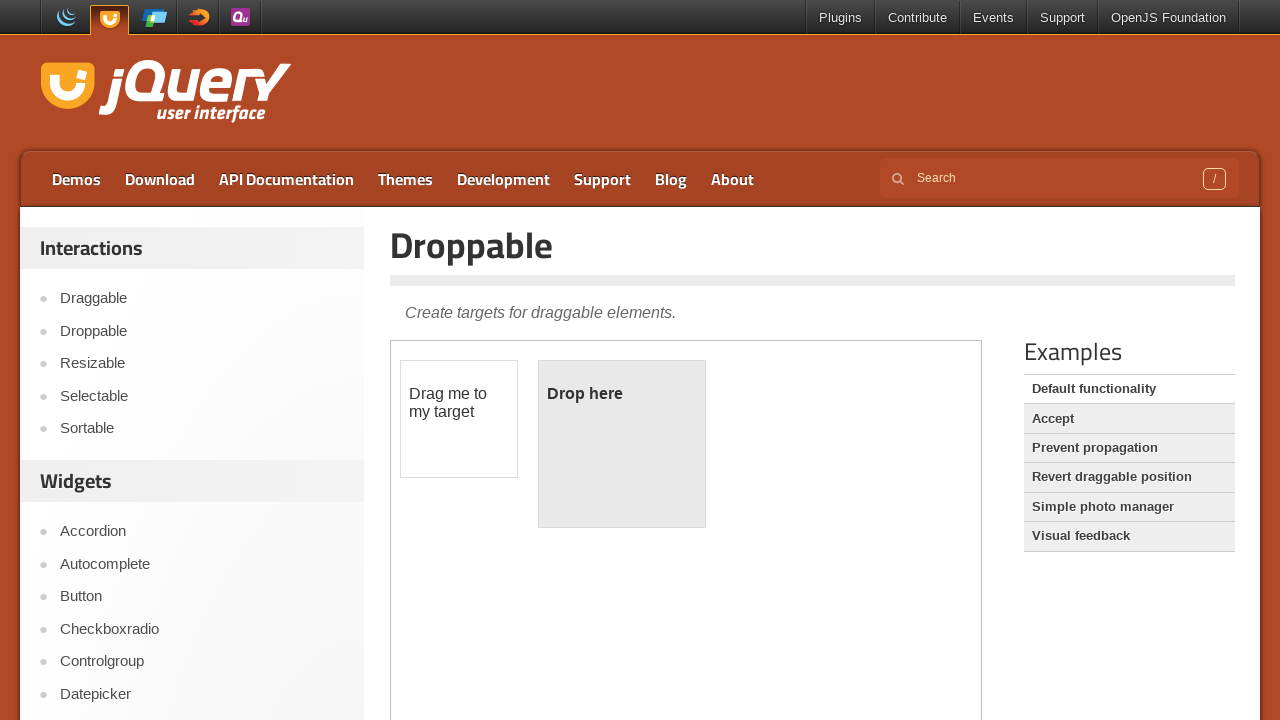

Located the draggable element
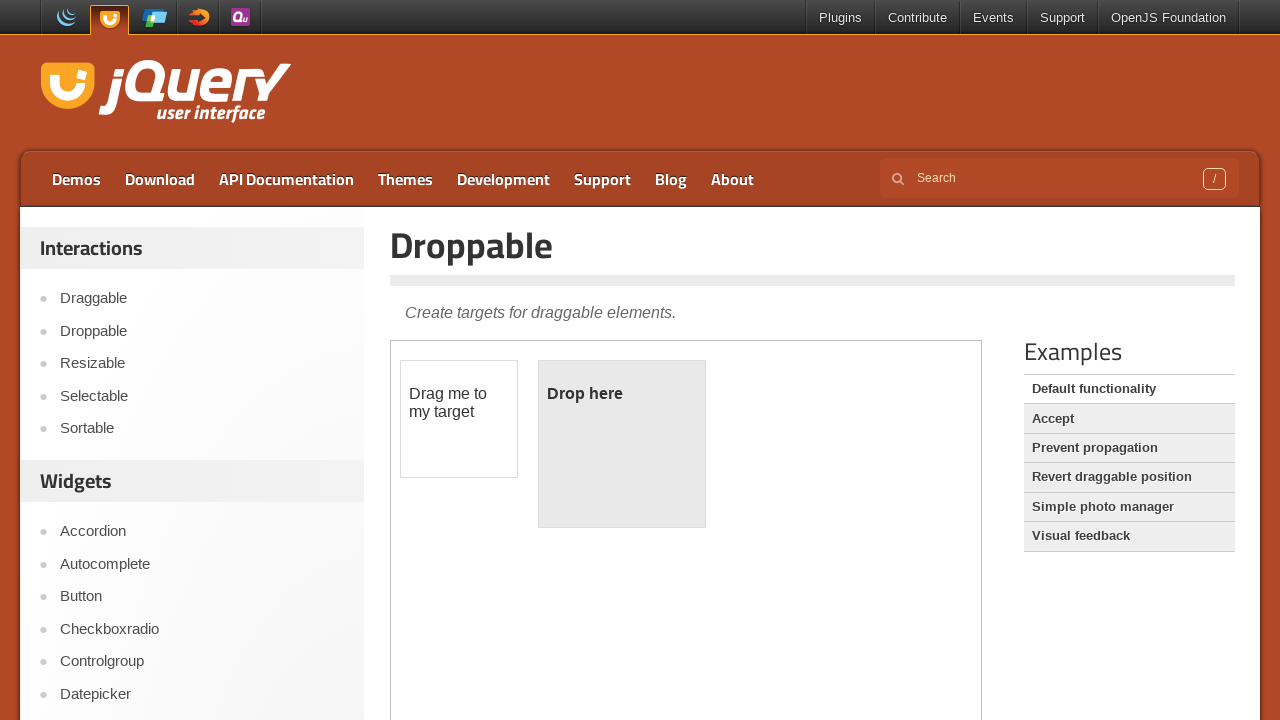

Located the droppable target element
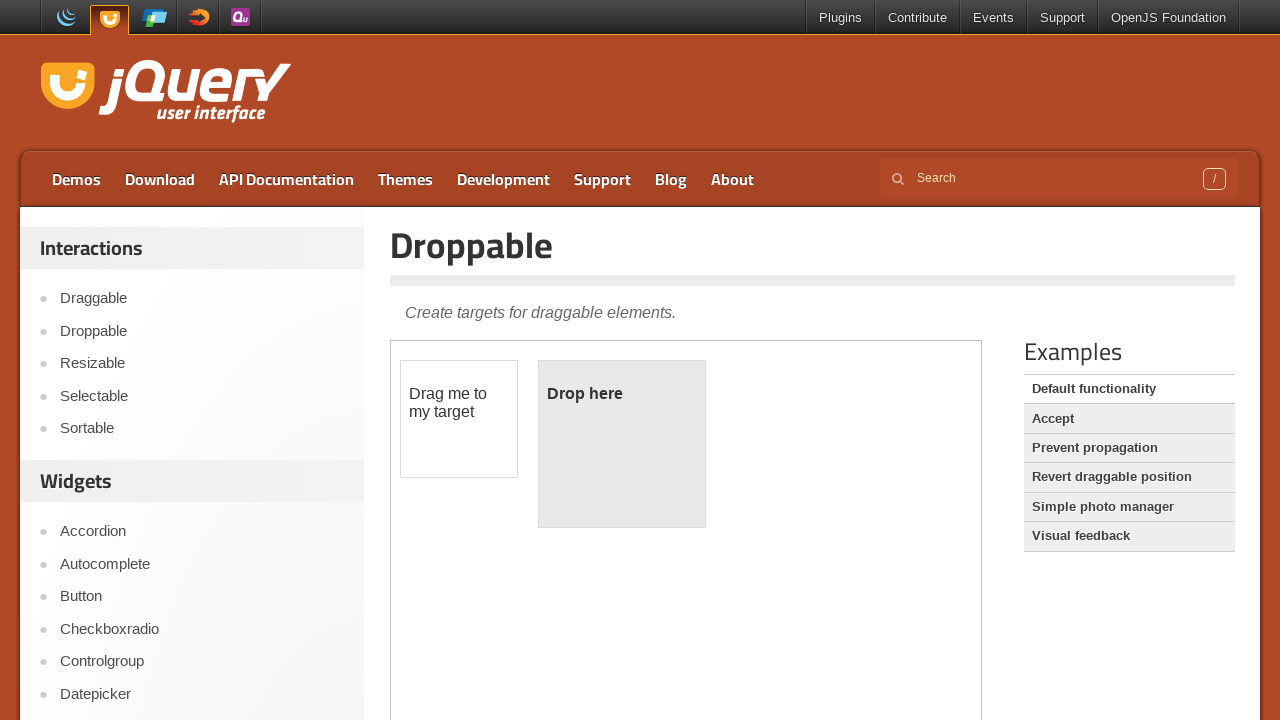

Dragged element from source to destination at (622, 444)
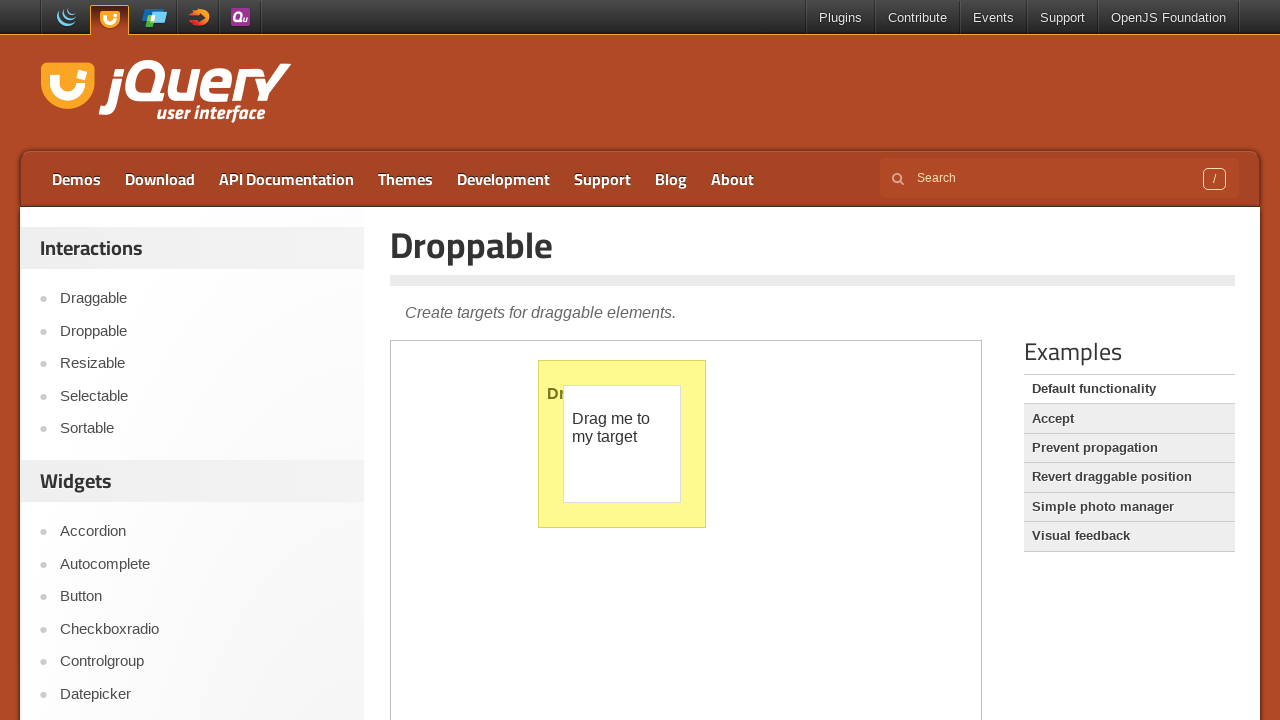

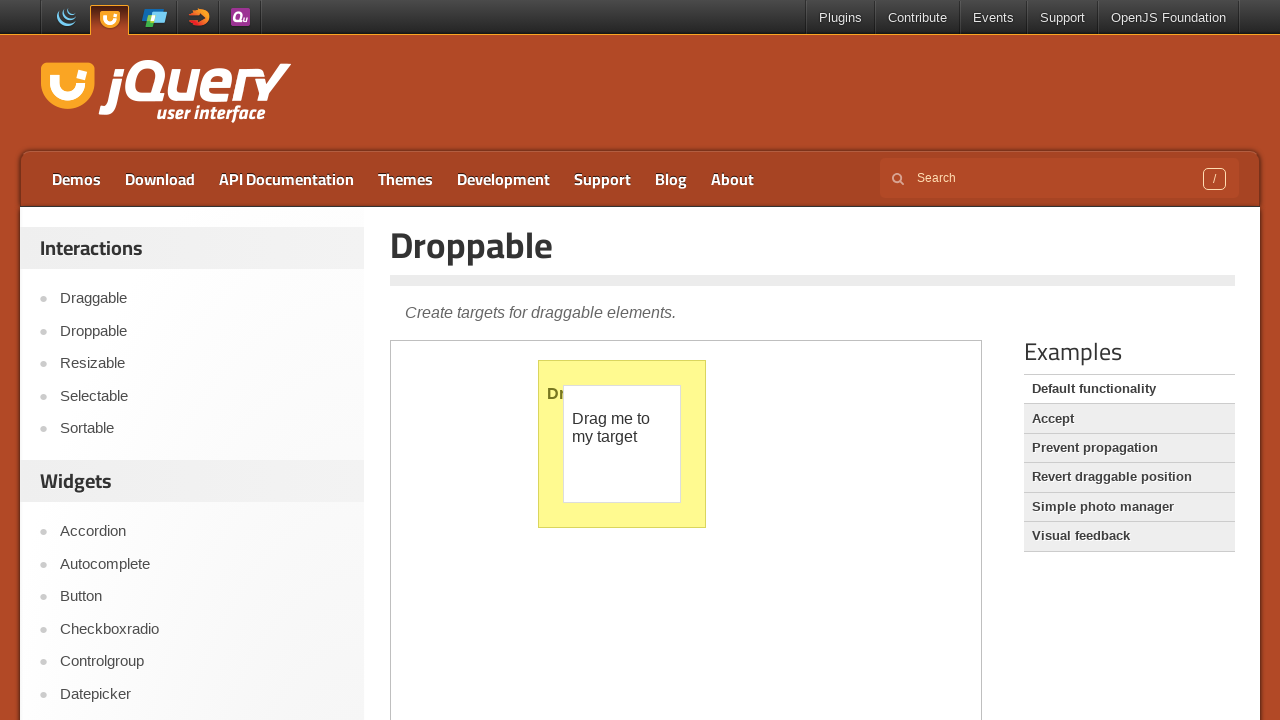